Navigates to W3Schools HTML tables page and interacts with the example table to verify table data is accessible

Starting URL: https://www.w3schools.com/html/html_tables.asp

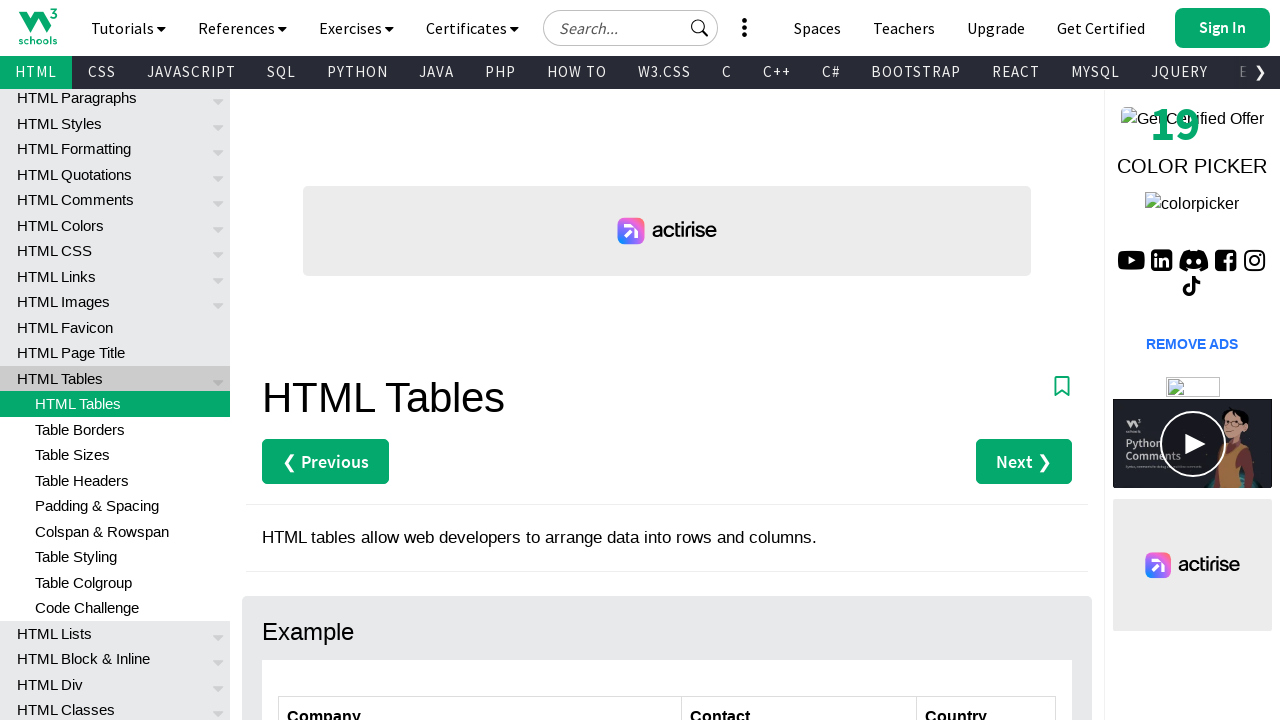

Navigated to W3Schools HTML tables page
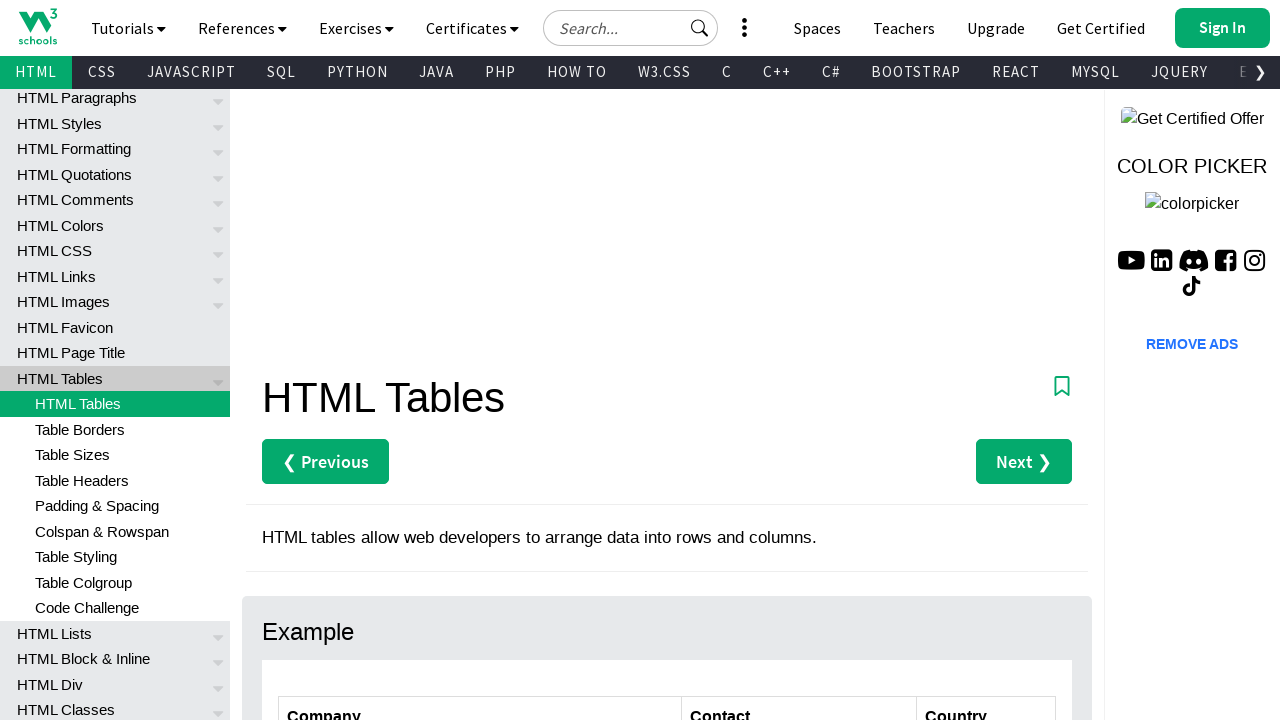

Customers table loaded
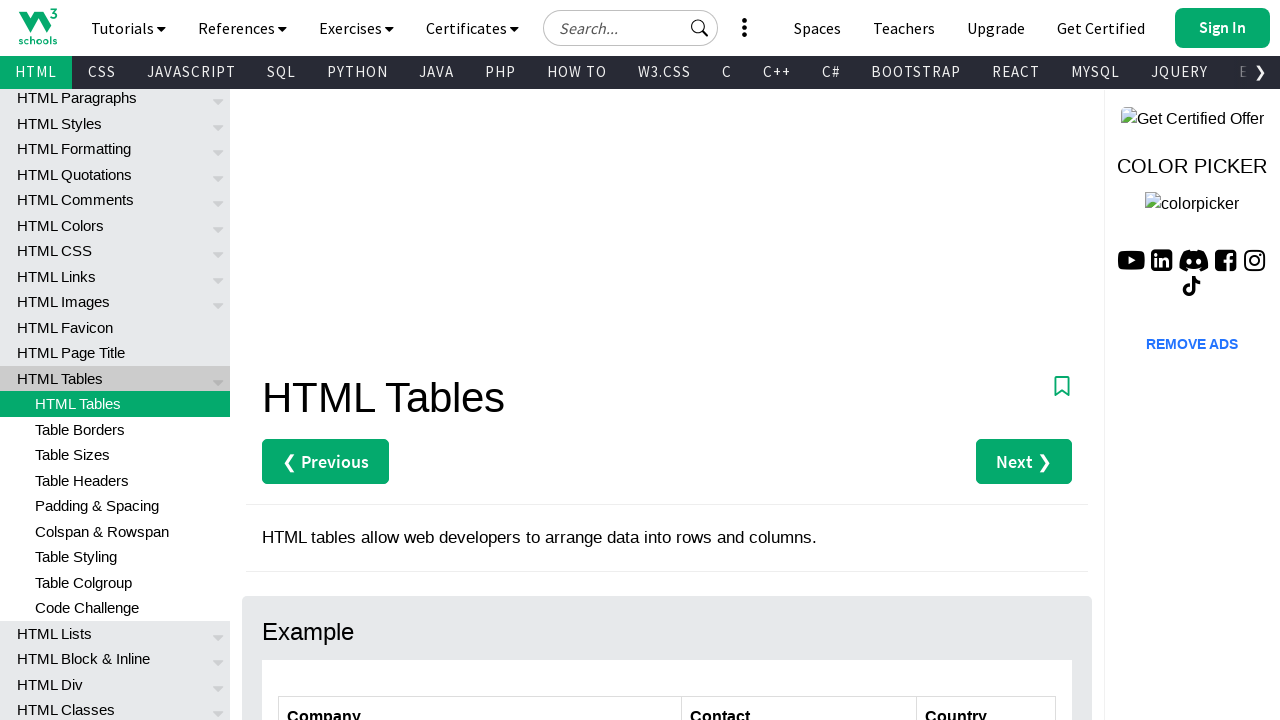

Retrieved total rows count: 6 (excluding header)
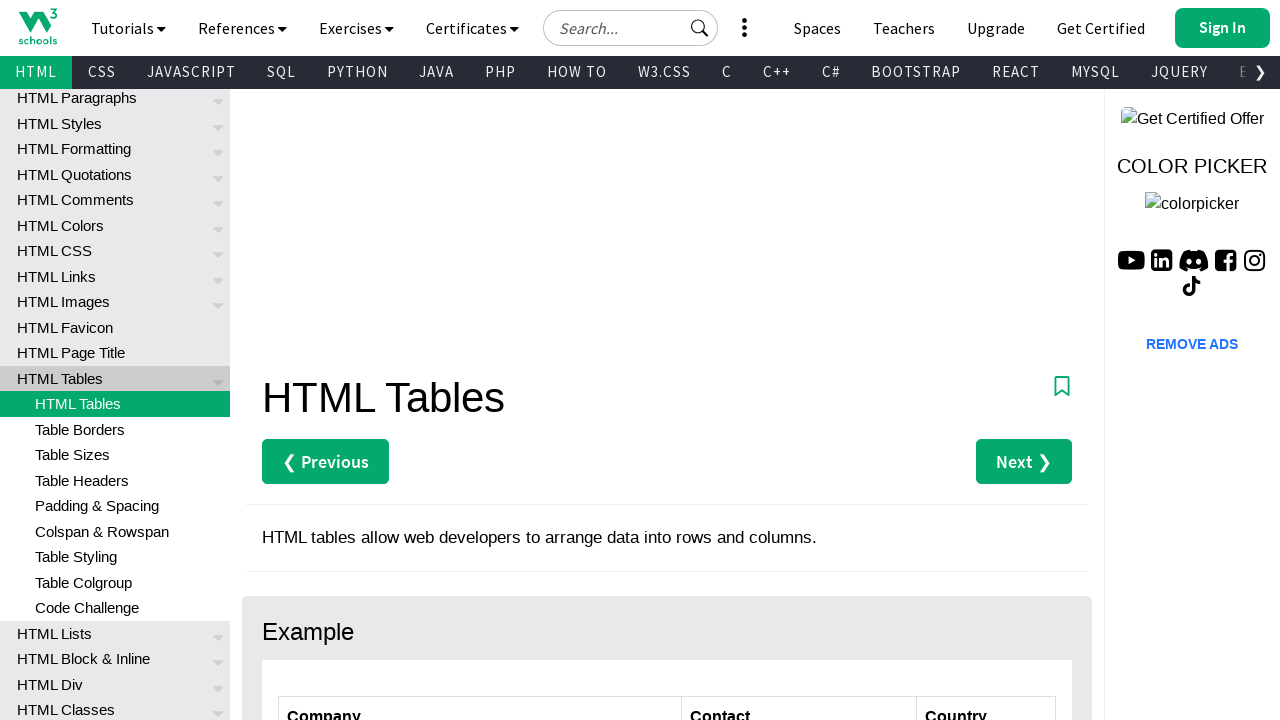

Retrieved column count: 3
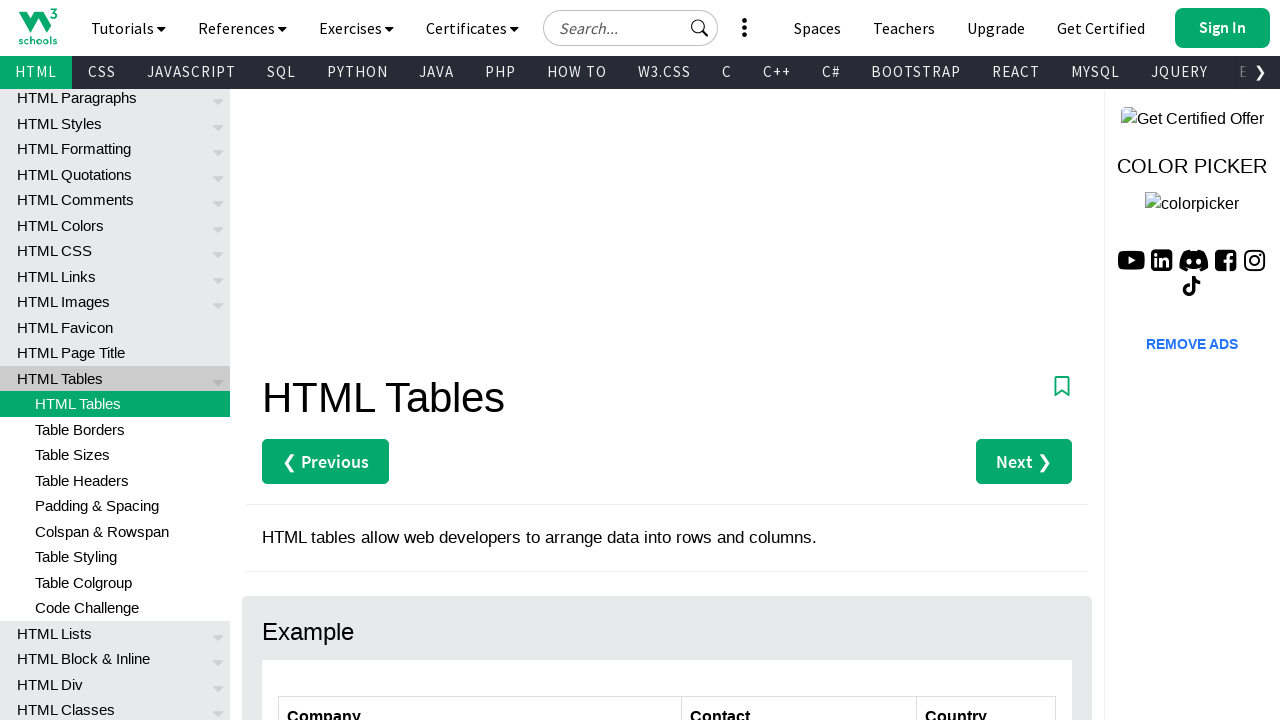

Retrieved company name from row 1: Alfreds Futterkiste
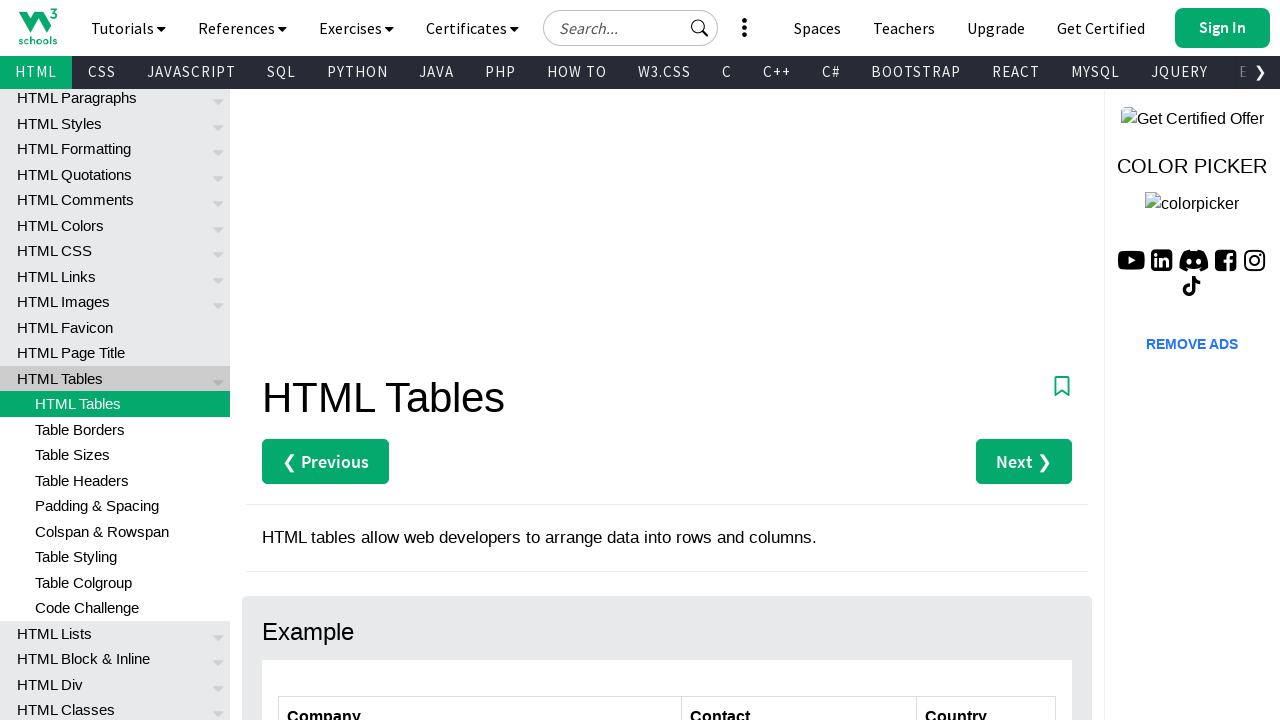

Retrieved company name from row 2: Centro comercial Moctezuma
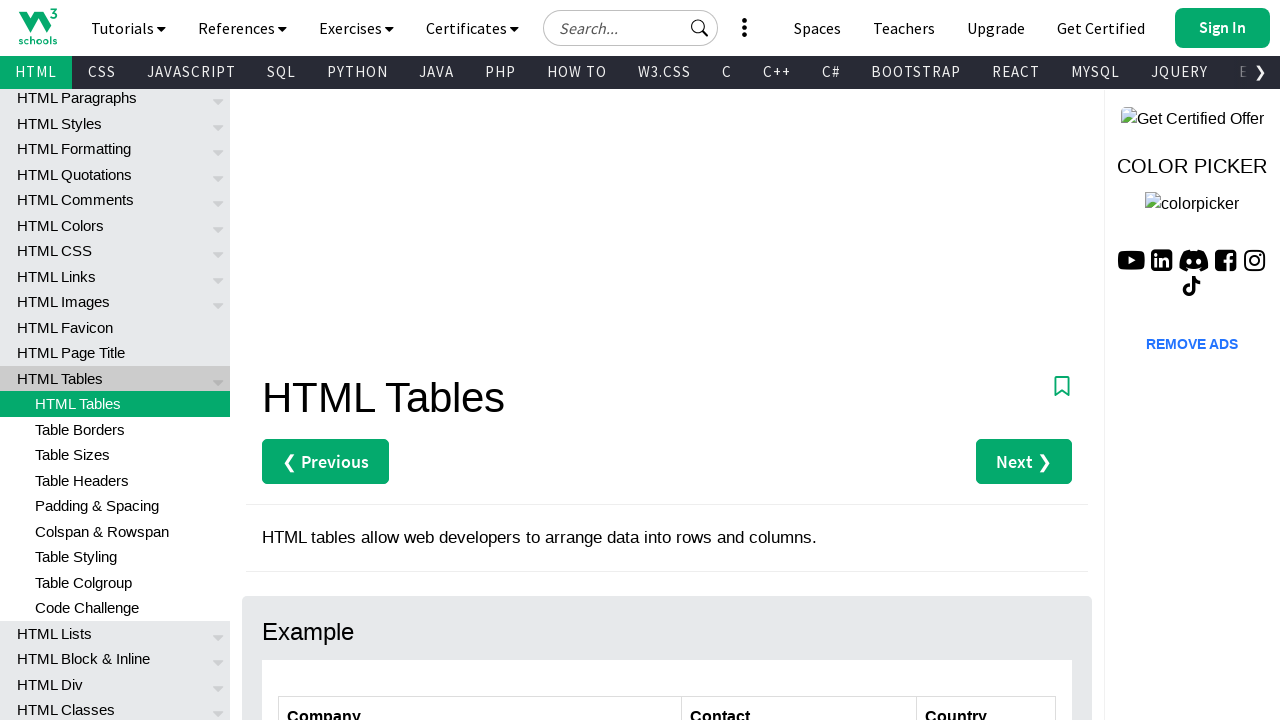

Retrieved company name from row 3: Ernst Handel
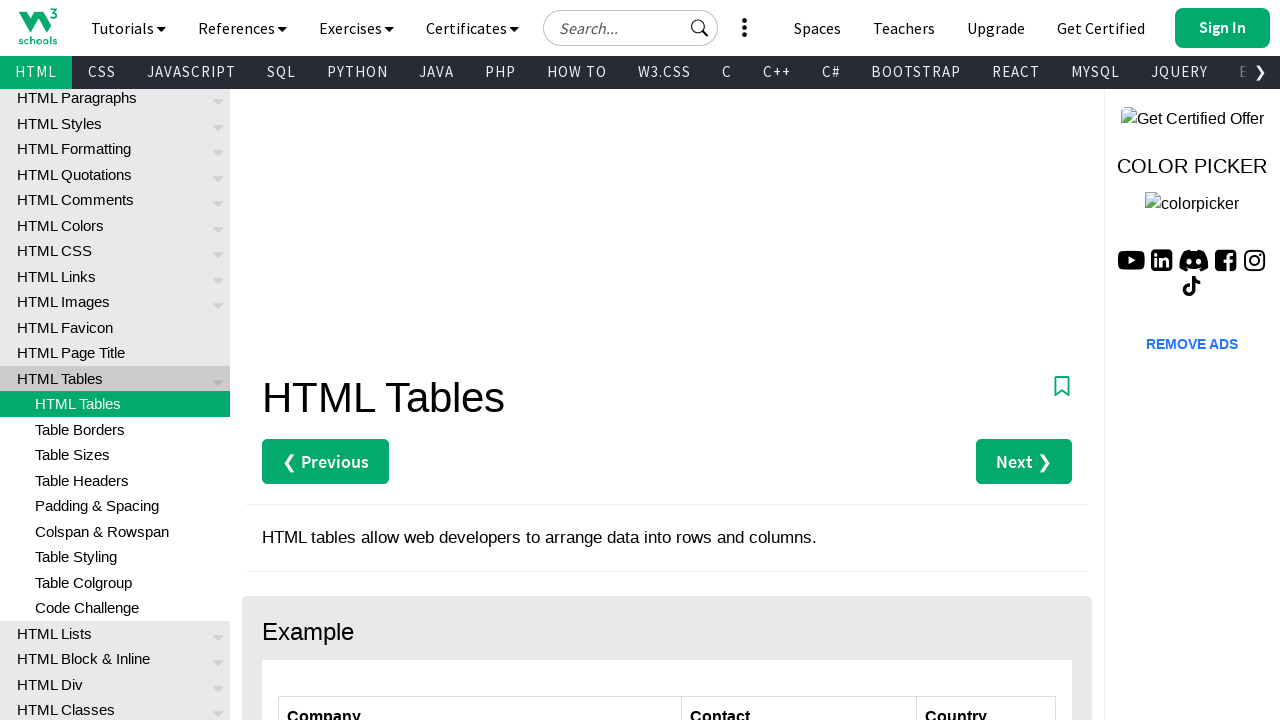

Retrieved company name from row 4: Island Trading
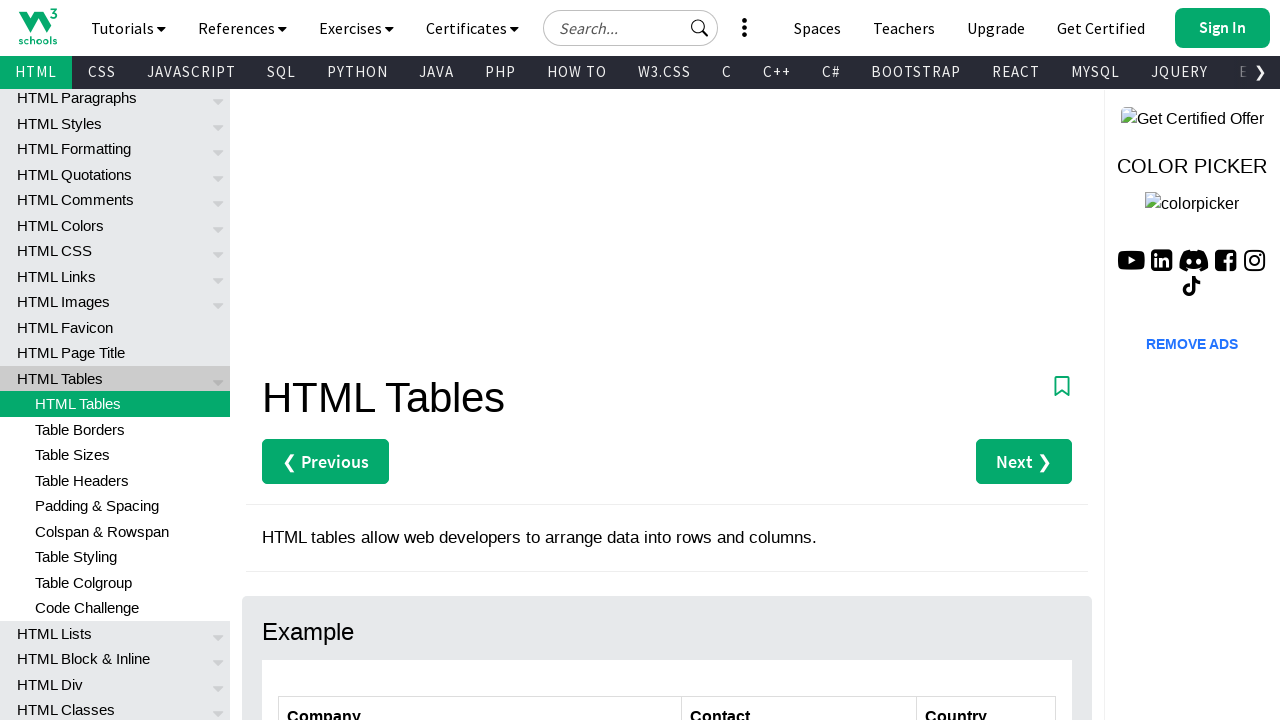

Retrieved company name from row 5: Laughing Bacchus Winecellars
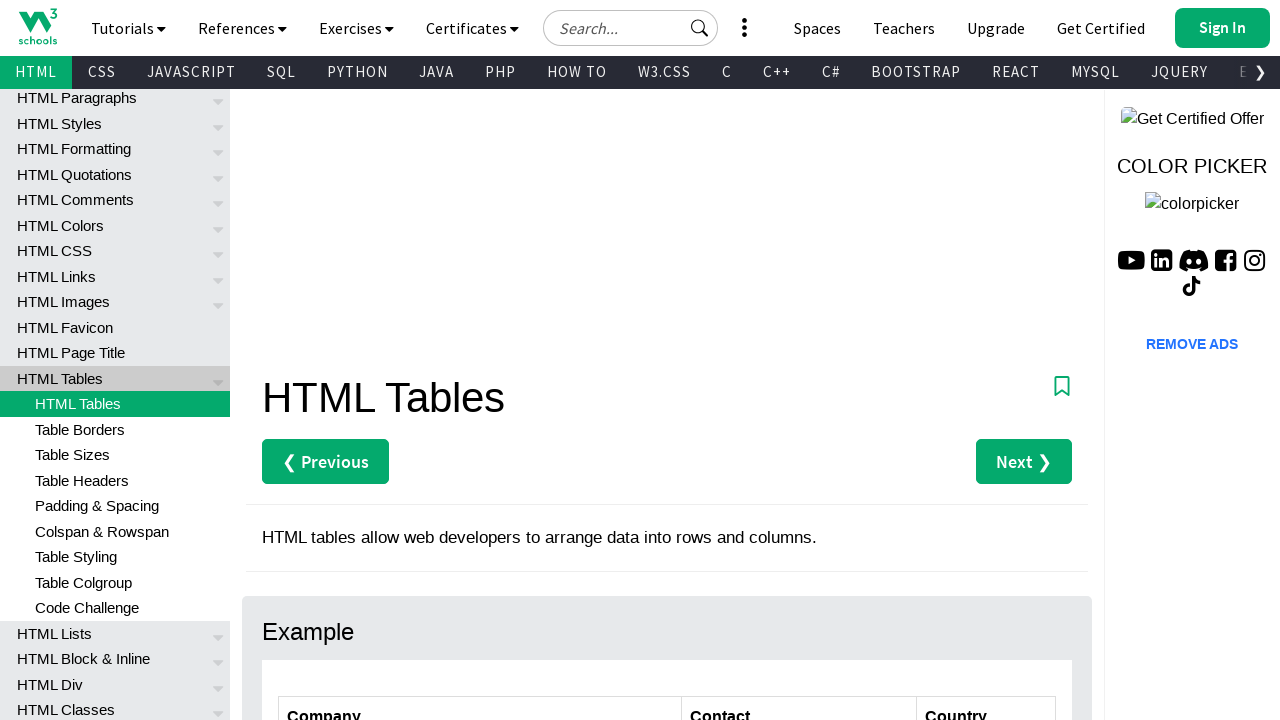

Retrieved company name from row 6: Magazzini Alimentari Riuniti
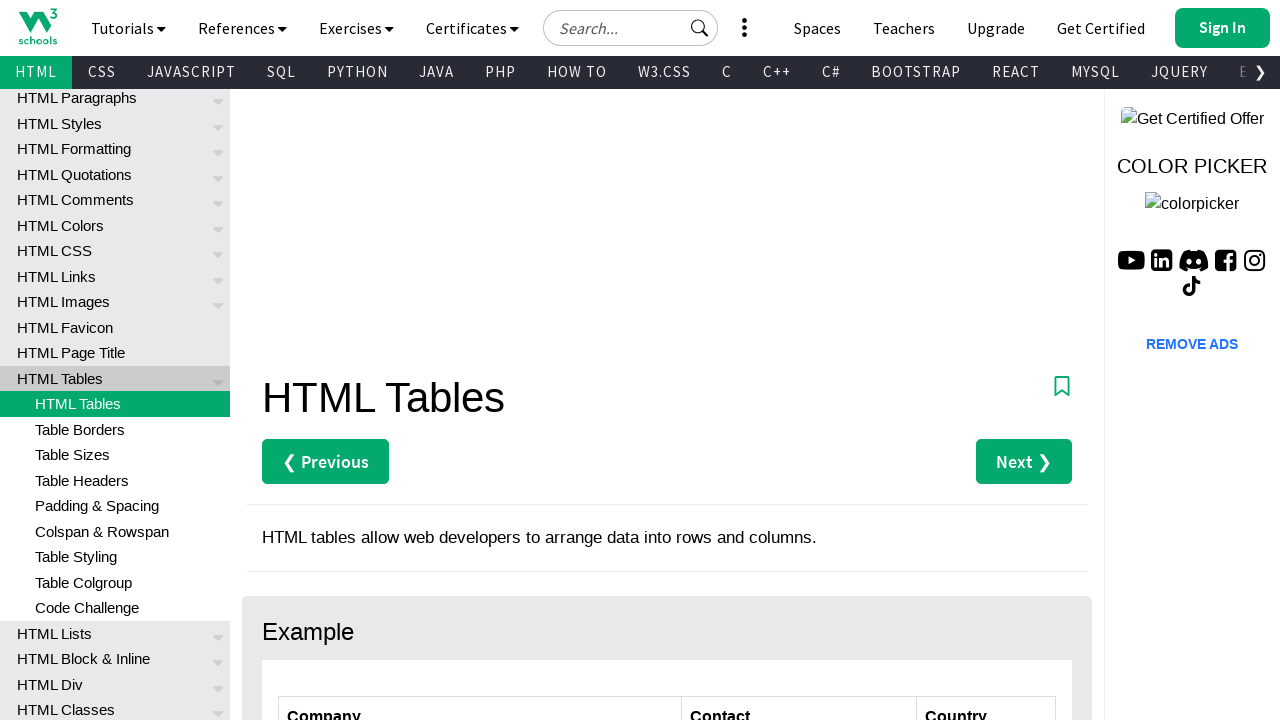

Retrieved all table data cells (18 cells total)
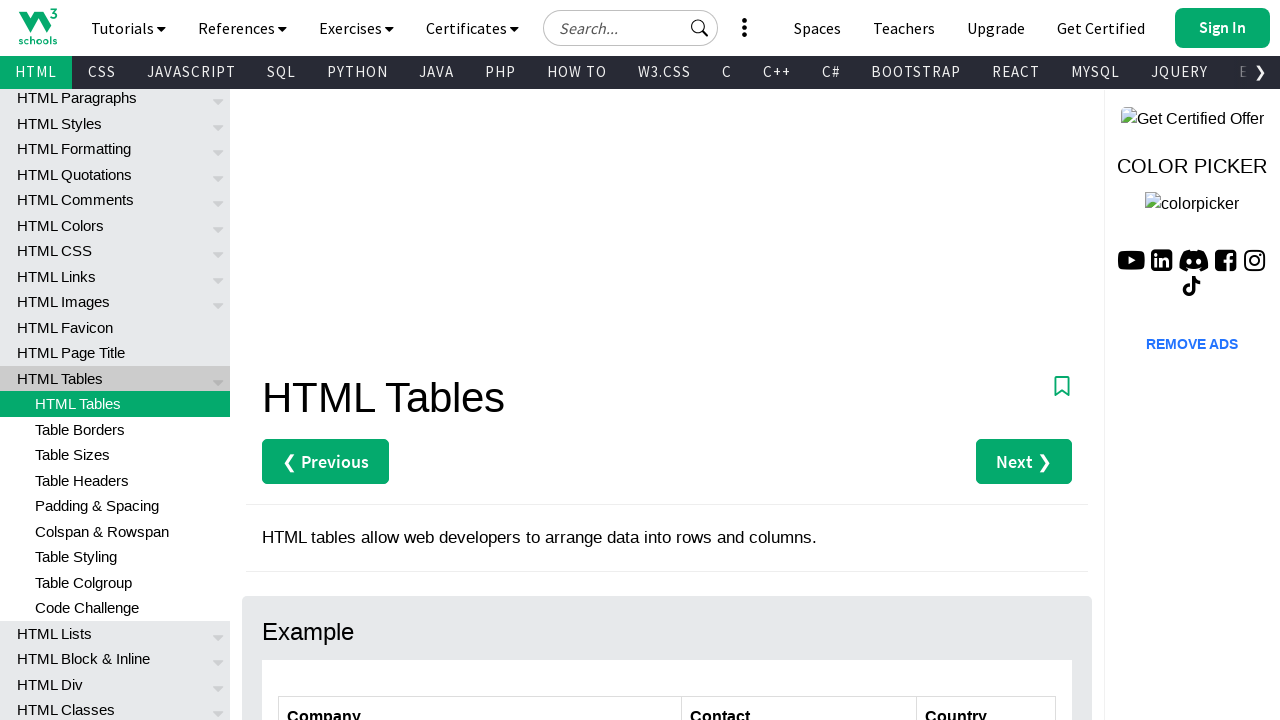

Retrieved column 1 data: 6 entries
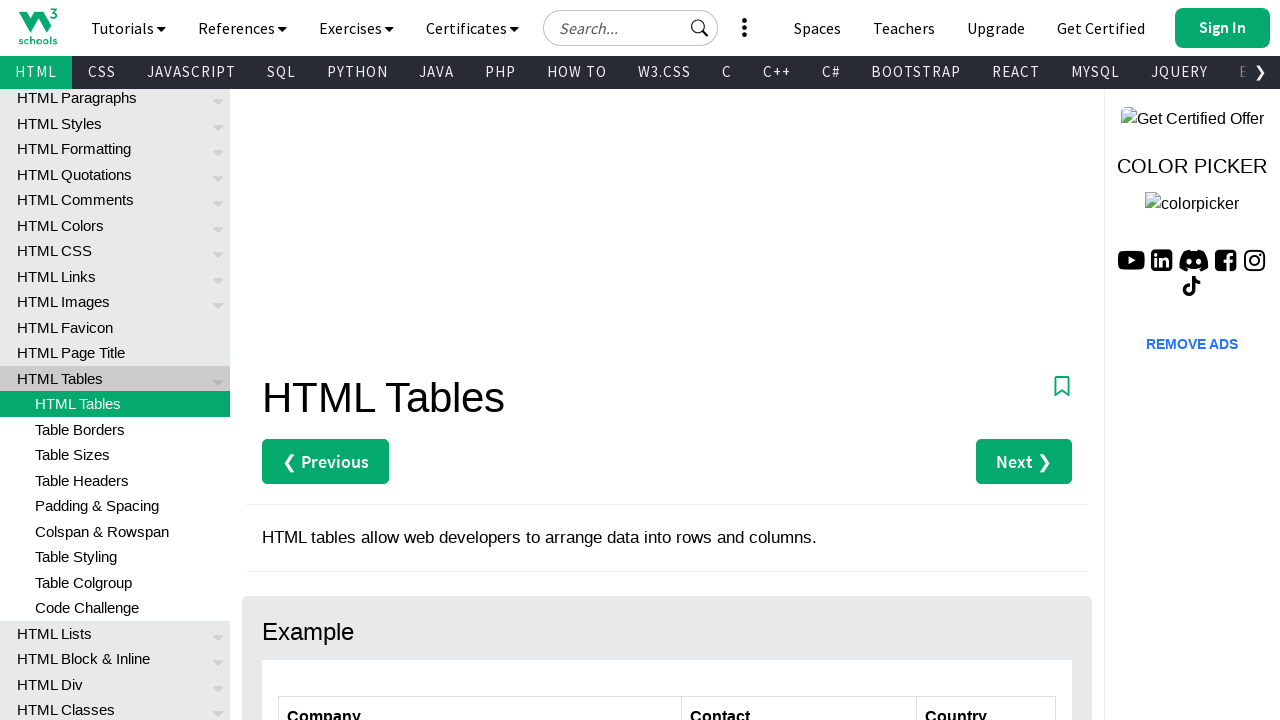

Retrieved column 2 data: 6 entries
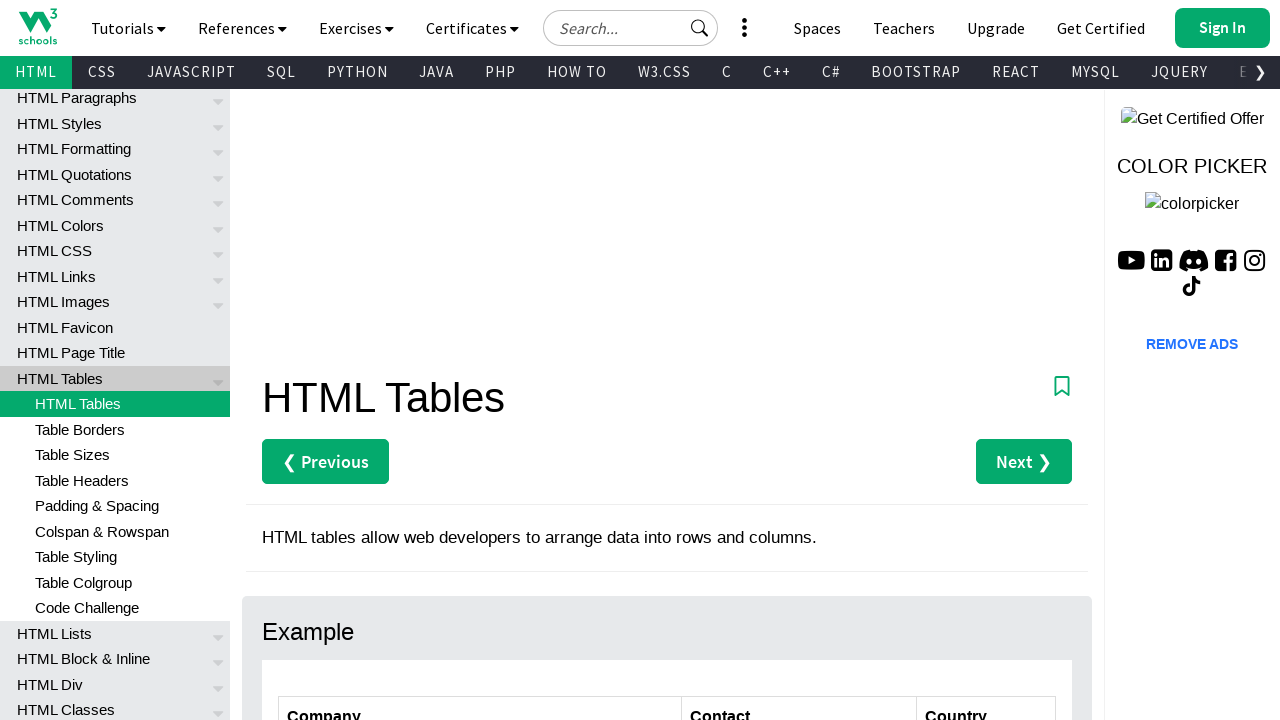

Retrieved column 3 data: 6 entries
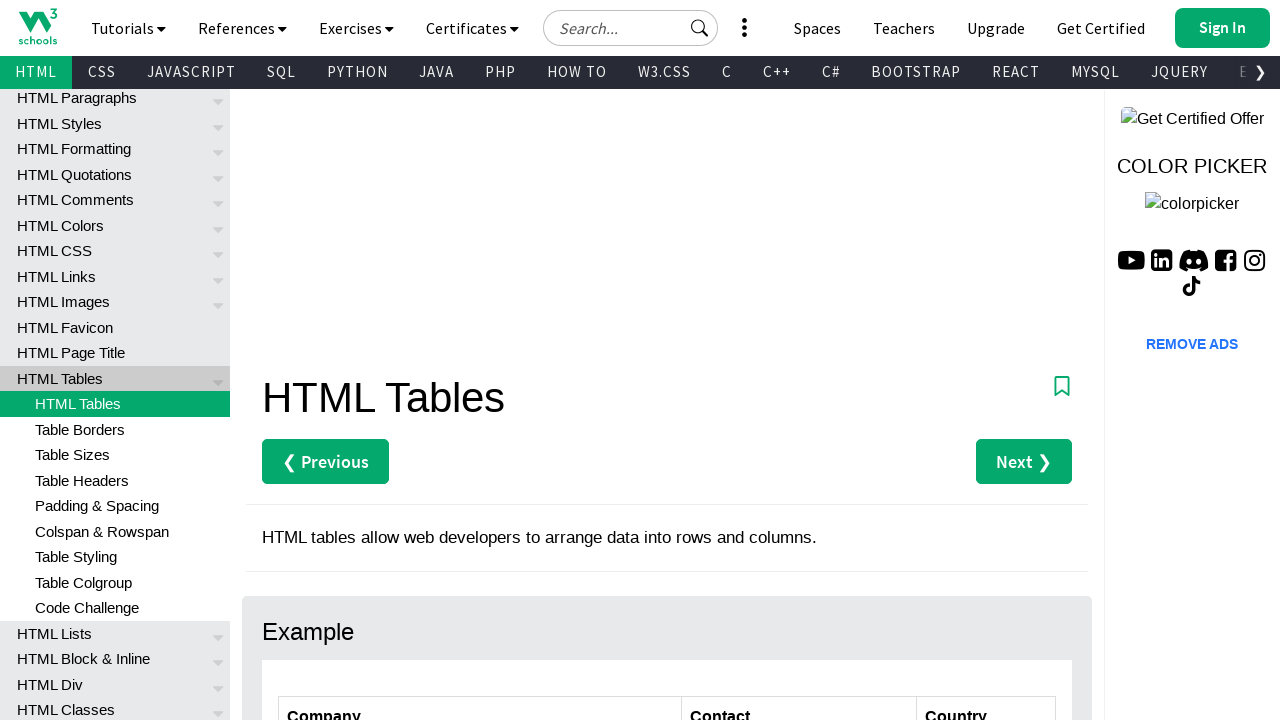

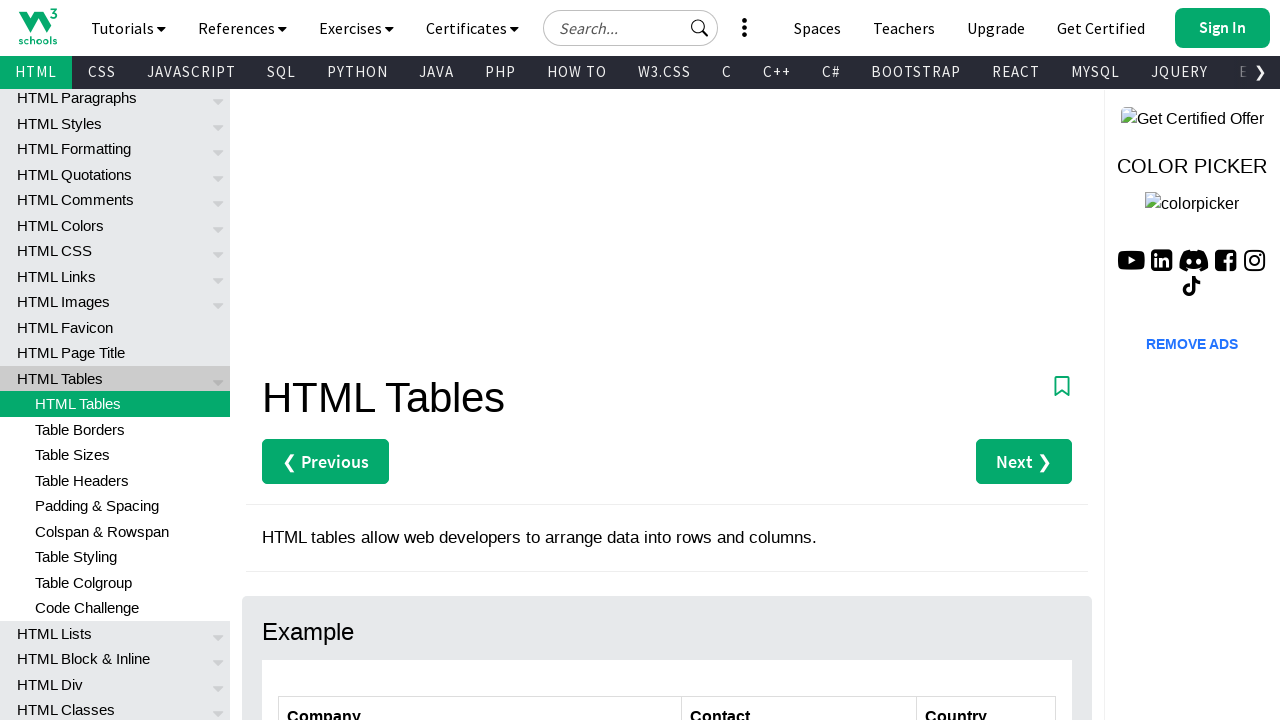